Tests navigation to GitHub Enterprise page by hovering over the Solutions menu button and clicking the Enterprise link, then verifying the URL.

Starting URL: https://github.com/

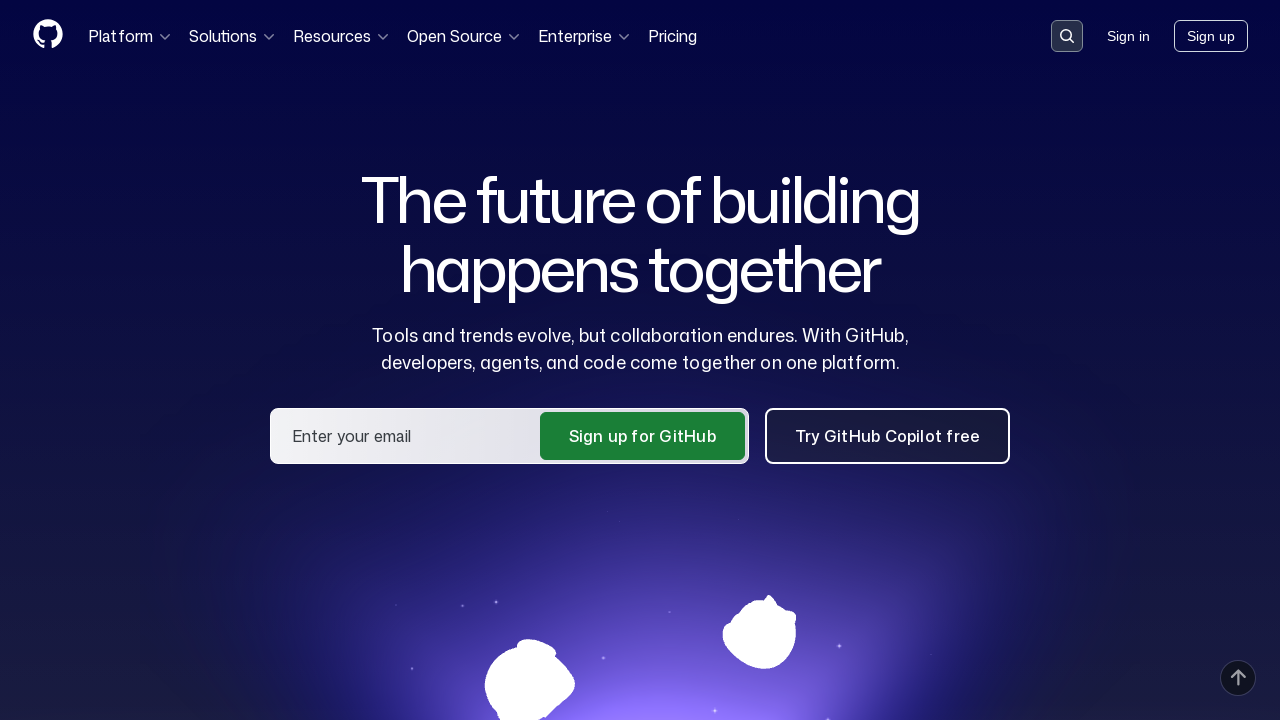

Hovered over Solutions menu button at (233, 36) on button:has-text('Solutions')
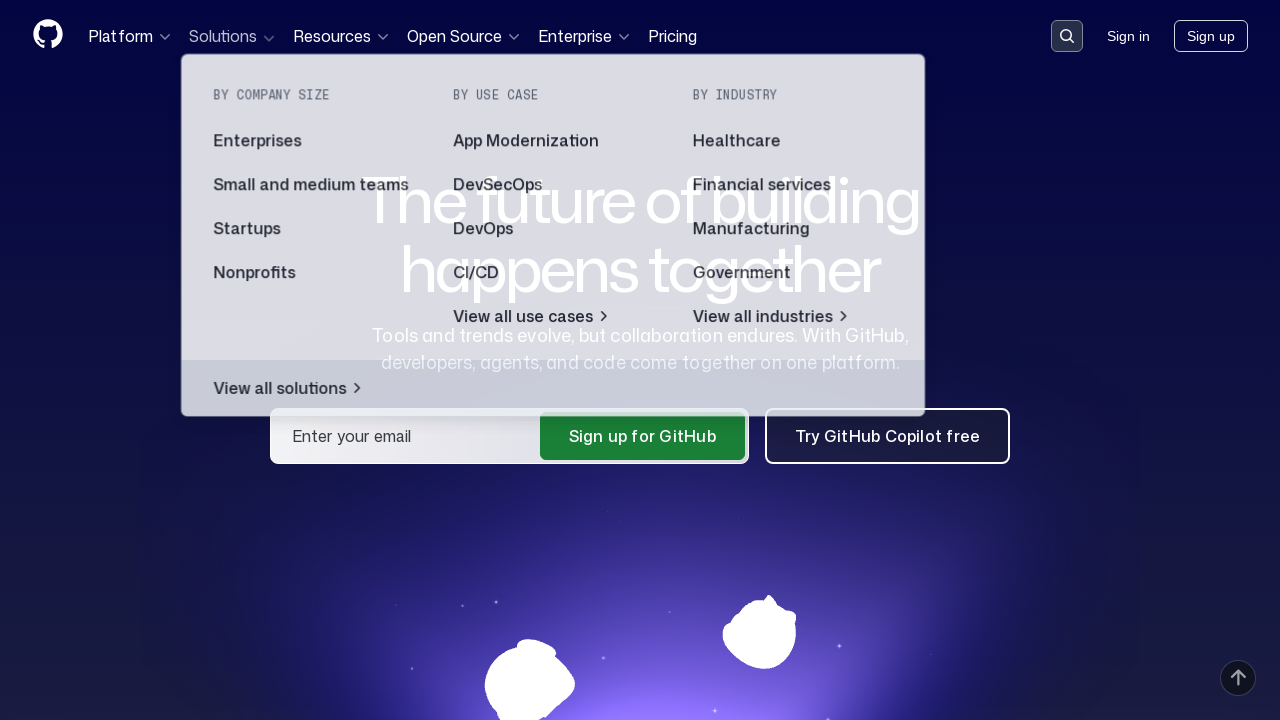

Clicked Enterprise link in dropdown menu at (313, 142) on a:has-text('Enterprise')
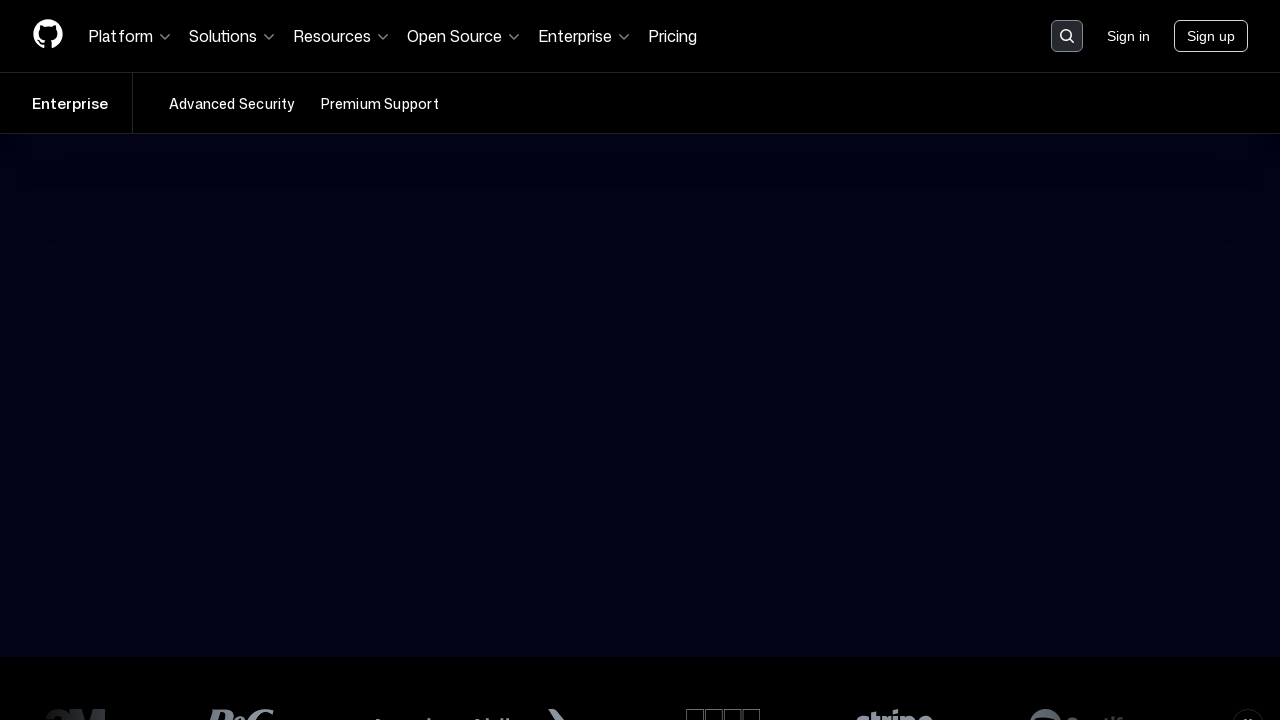

Navigated to GitHub Enterprise page and URL verified
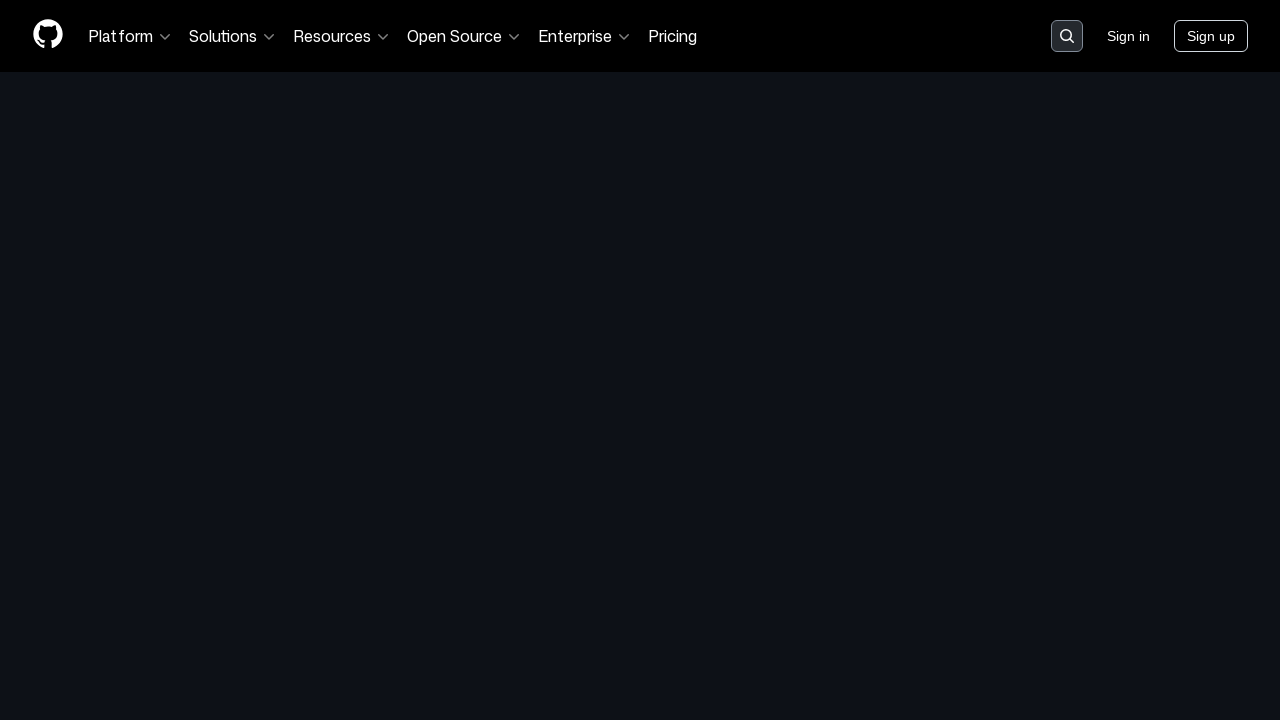

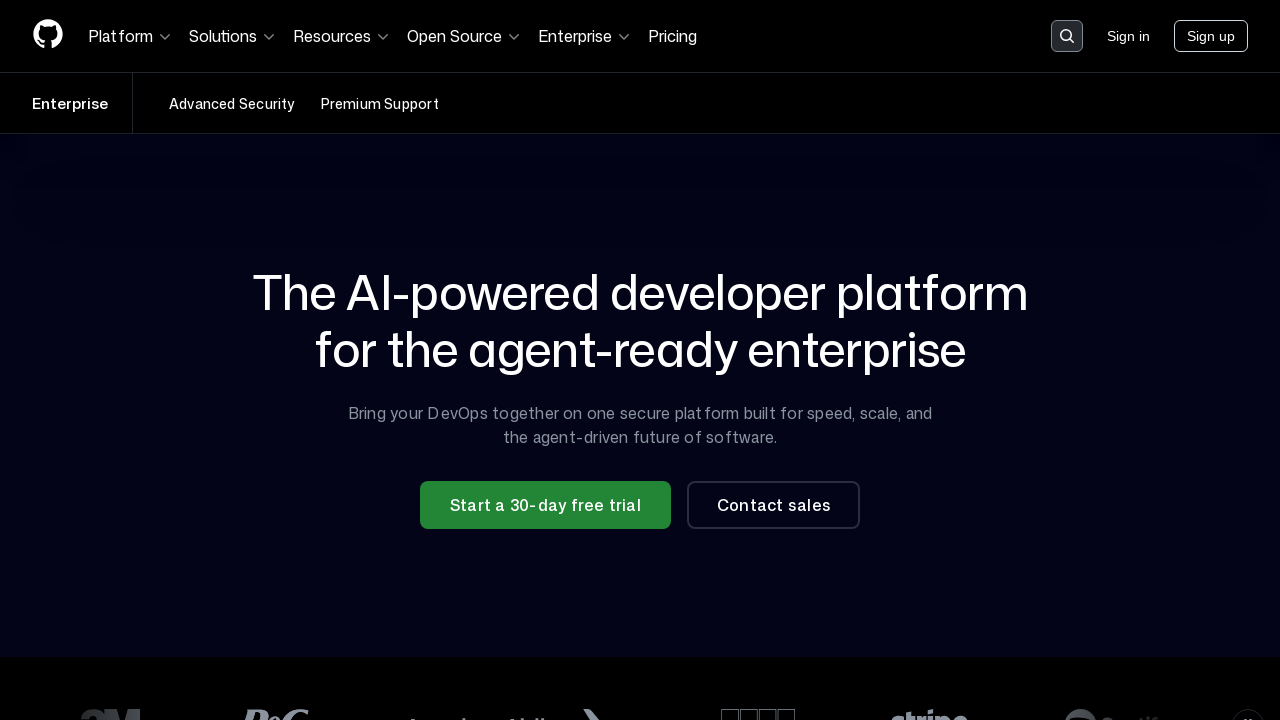